Tests dropdown/select menu functionality by selecting options from both a single-select dropdown and a multi-select dropdown using various selection methods (by index, visible text, and value), and then deselecting options from the multi-select.

Starting URL: https://demoqa.com/select-menu

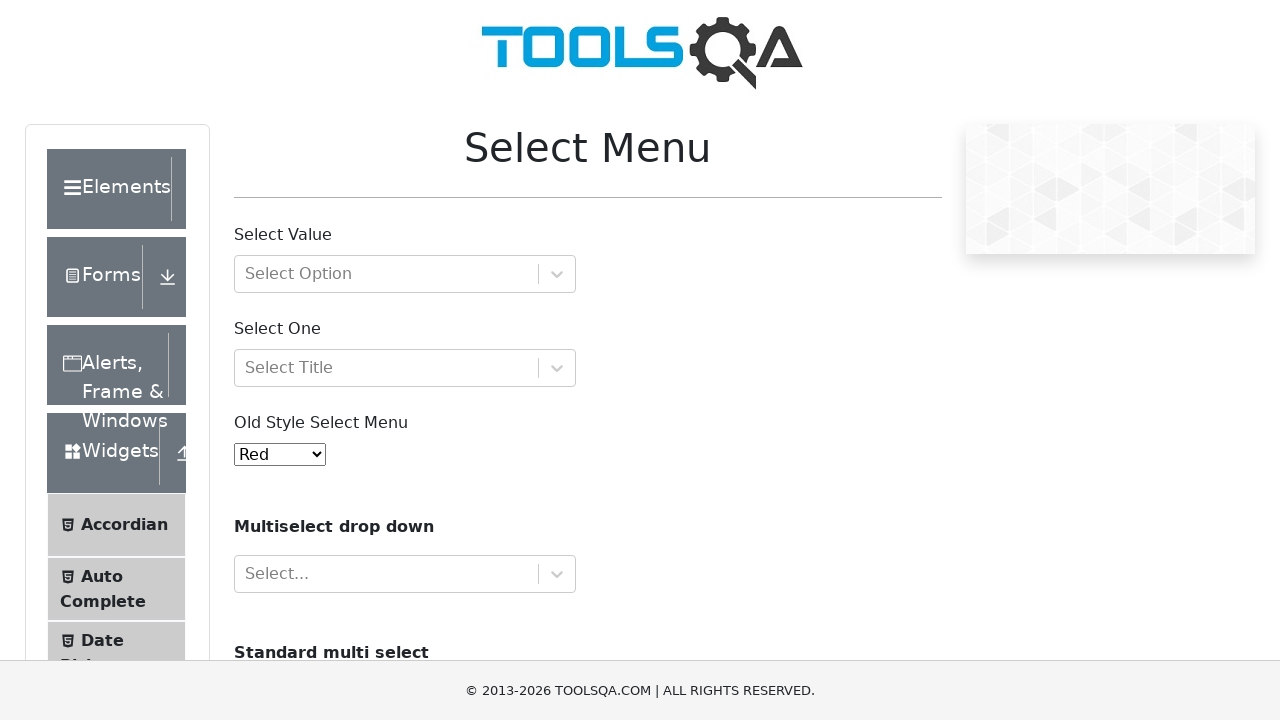

Selected first option from old select menu by index on #oldSelectMenu
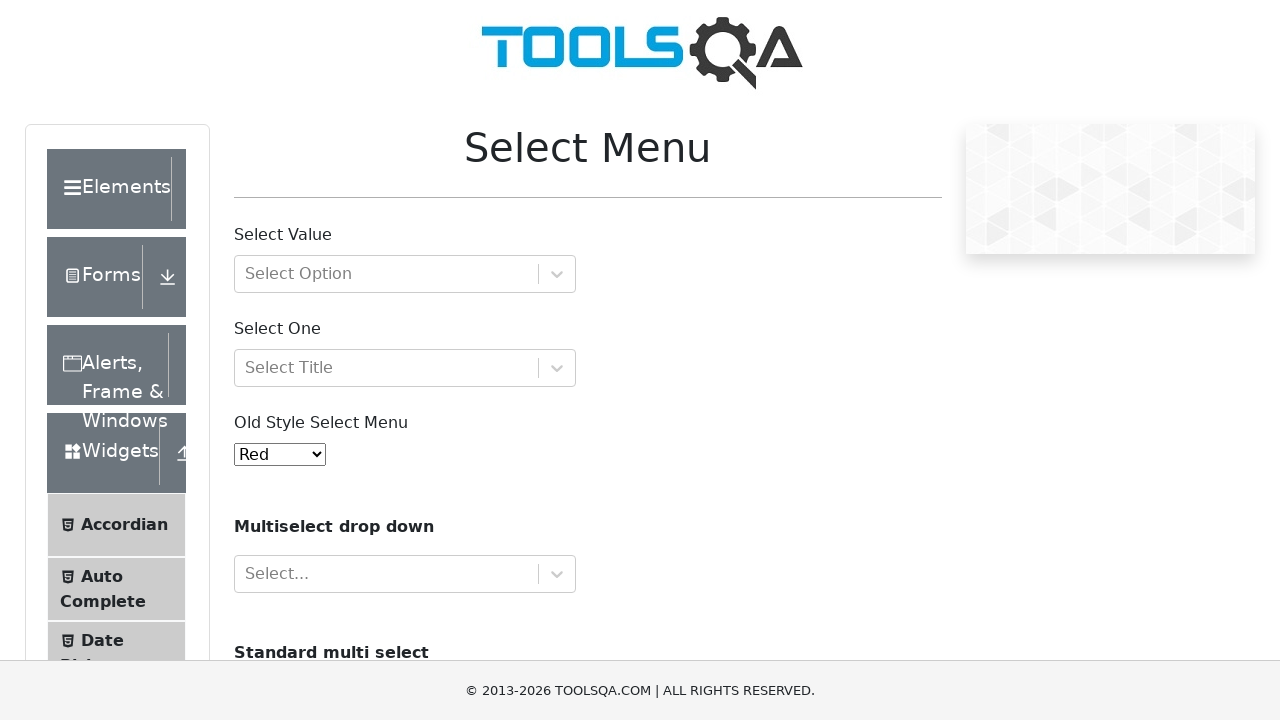

Selected 'White' option from old select menu by visible text on #oldSelectMenu
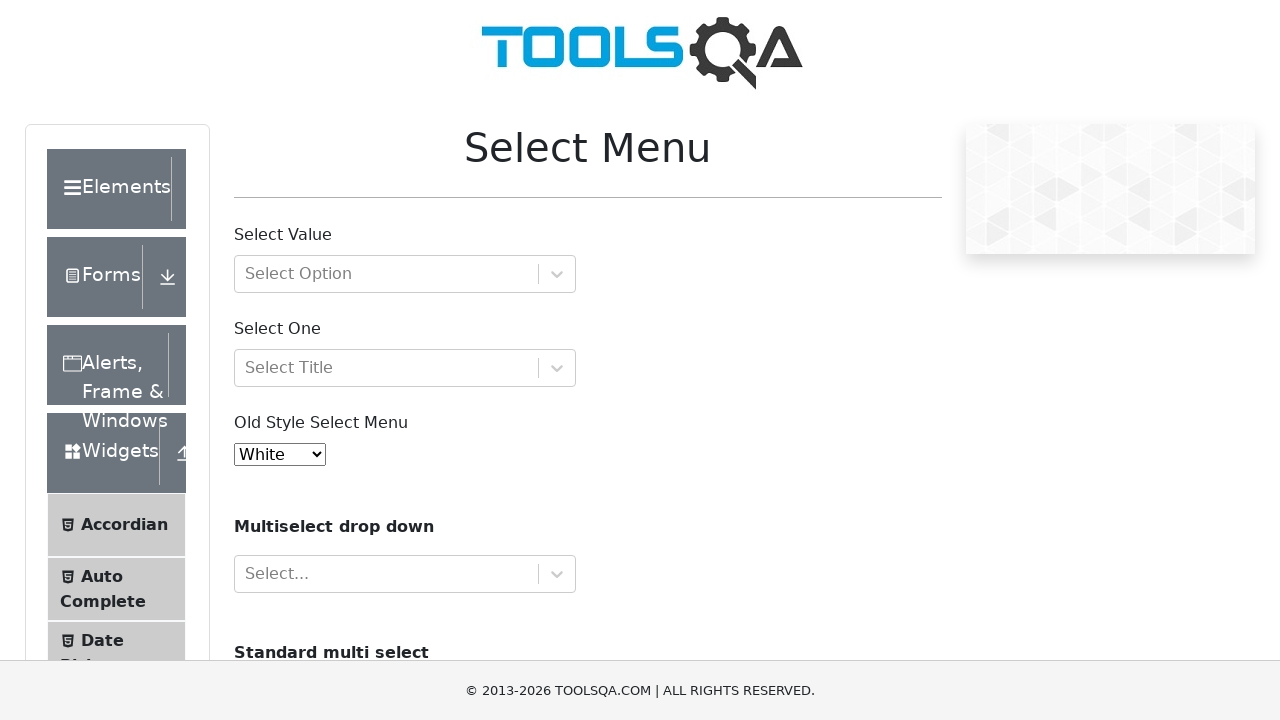

Selected 'Indigo' option from old select menu by value '8' on #oldSelectMenu
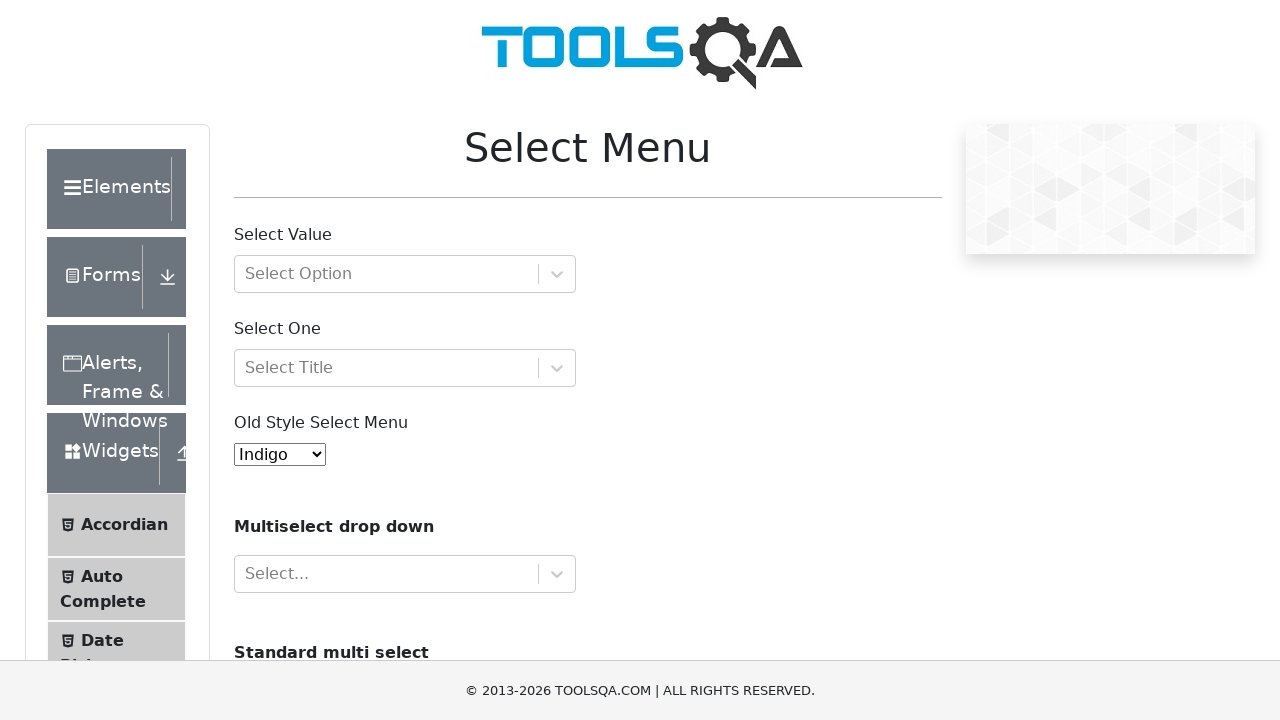

Selected 'Audi' from multi-select dropdown by index 3 on select[name='cars']
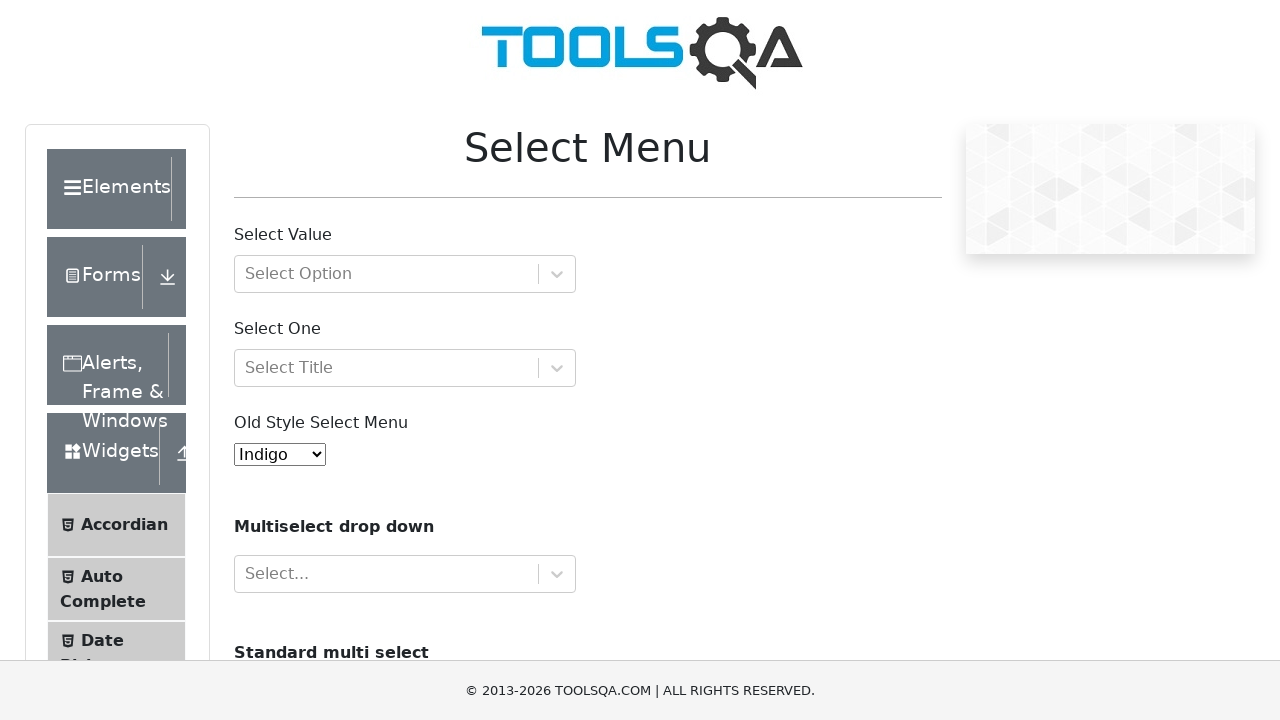

Selected 'Volvo' from multi-select dropdown by visible text on select[name='cars']
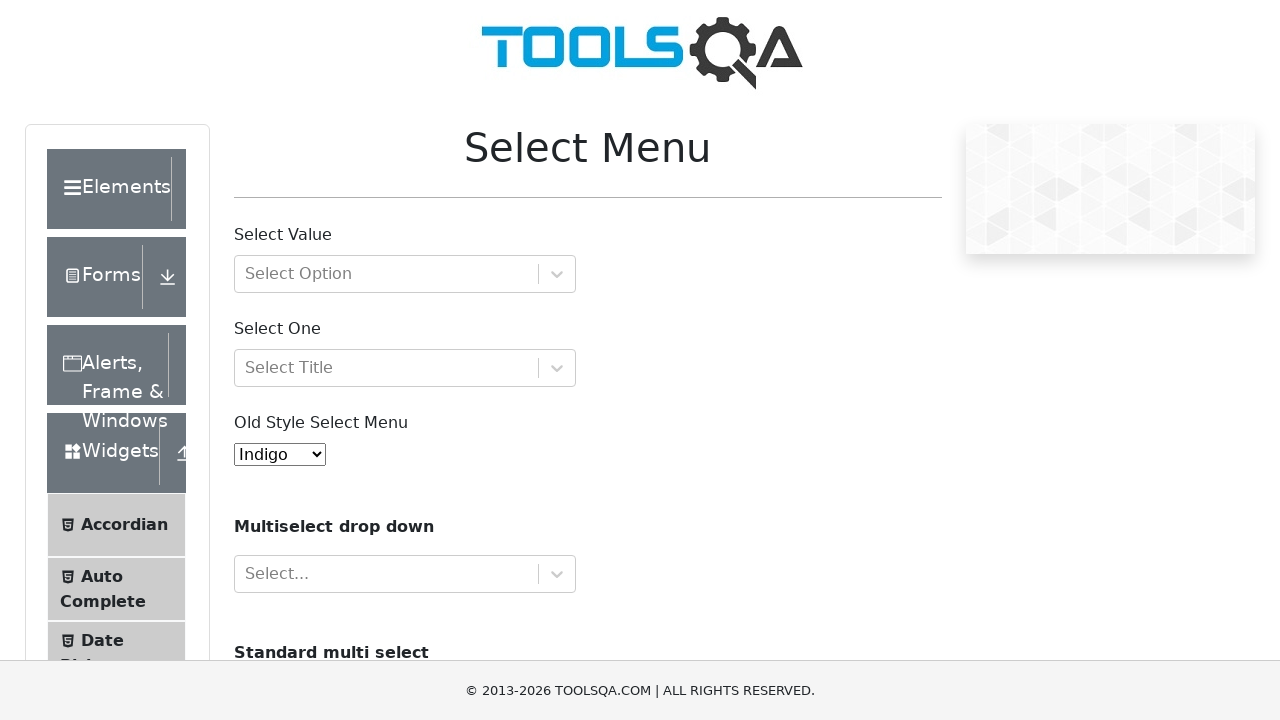

Selected 'Saab' from multi-select dropdown by value on select[name='cars']
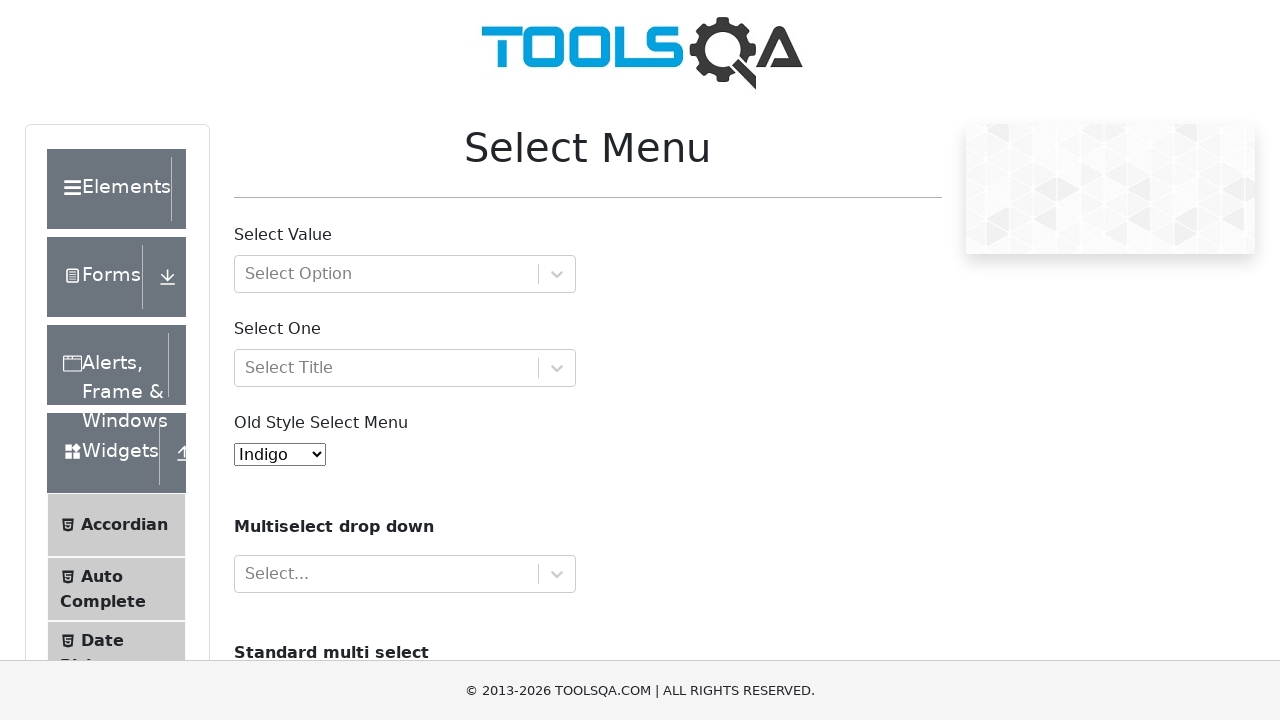

Finalized multi-select with 'Volvo' and 'Saab' selected, deselected 'Audi' on select[name='cars']
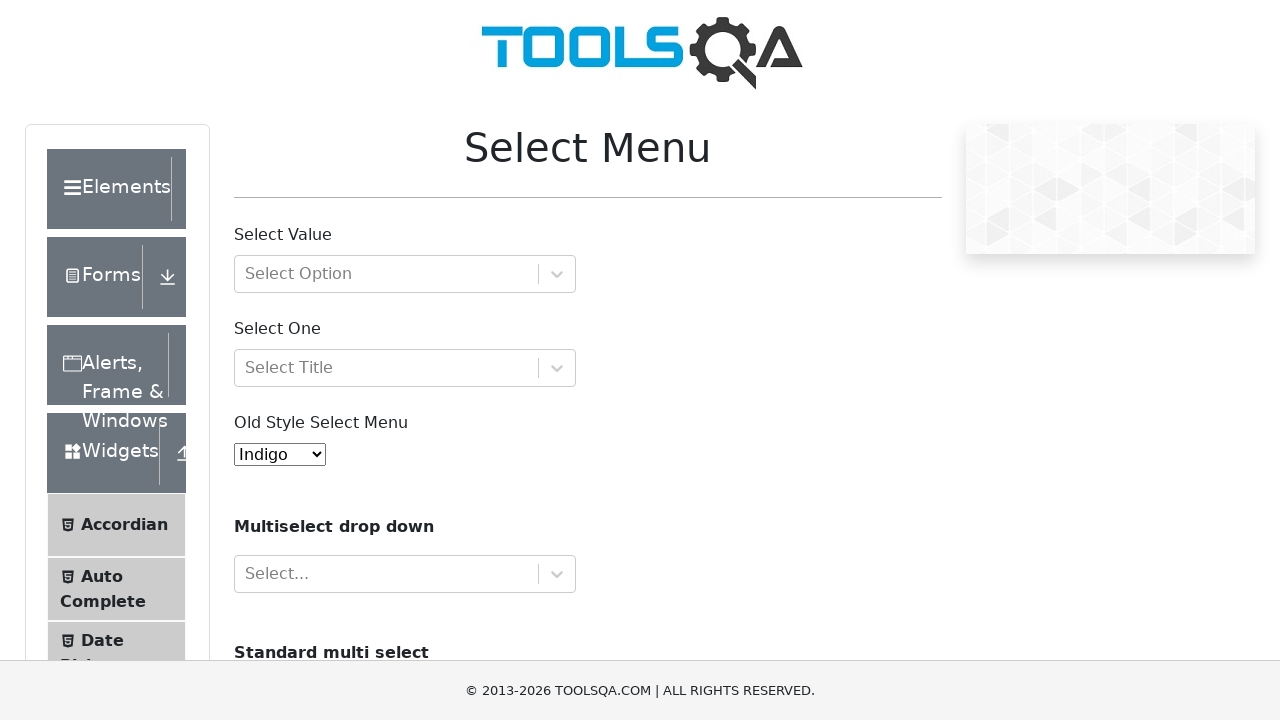

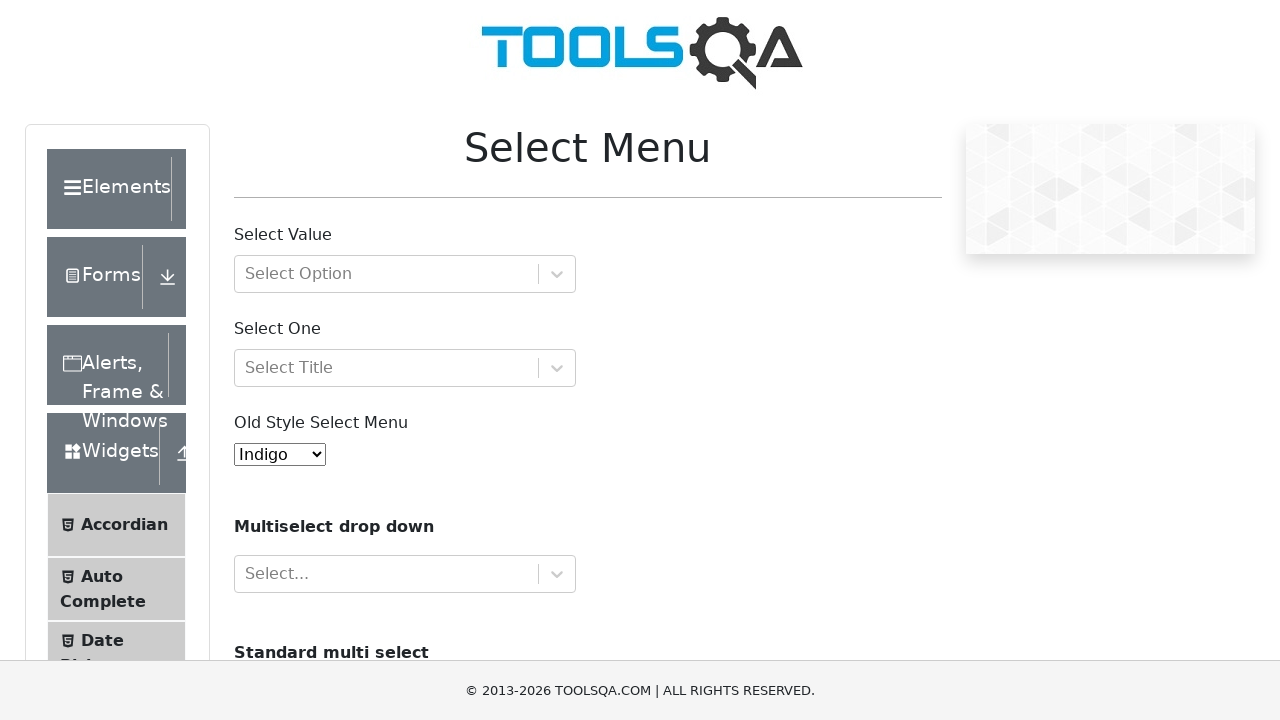